Tests modal dialog functionality by clicking a button to open a user creation form, filling in name, email, and password fields, then submitting the form

Starting URL: https://seleniumui.moderntester.pl/modal-dialog.php

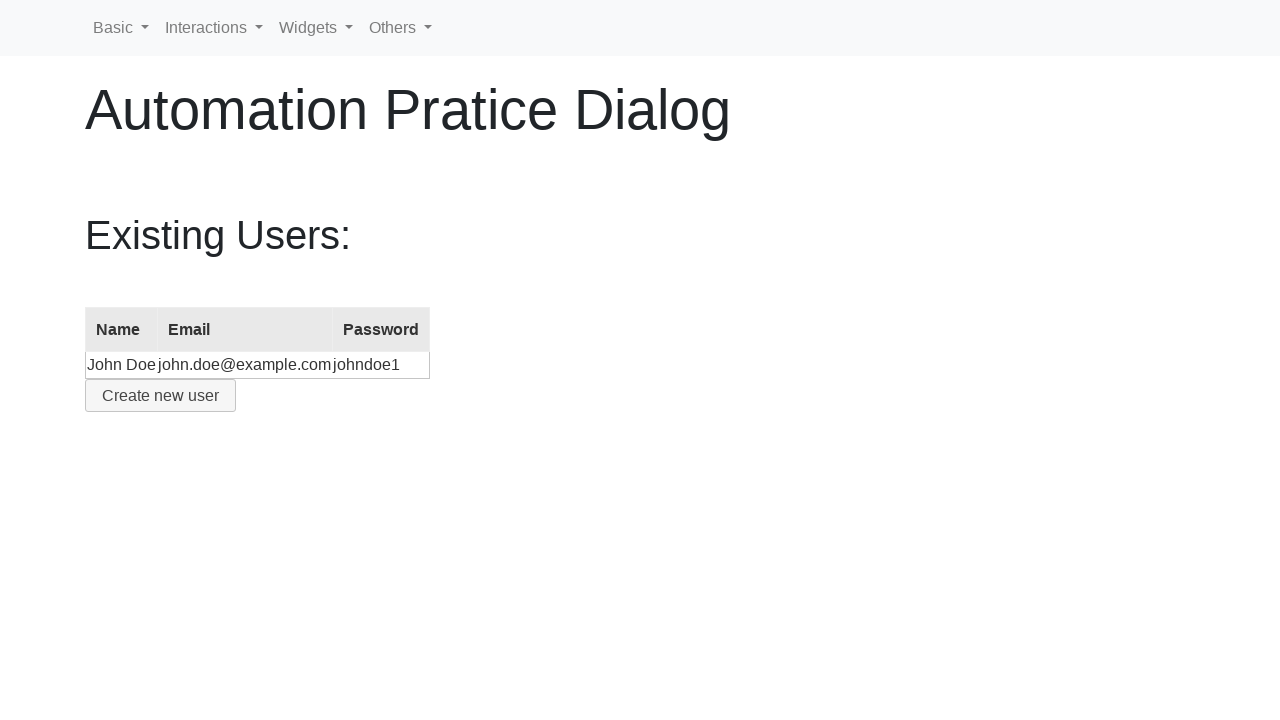

Clicked button to open create user modal at (160, 396) on #create-user
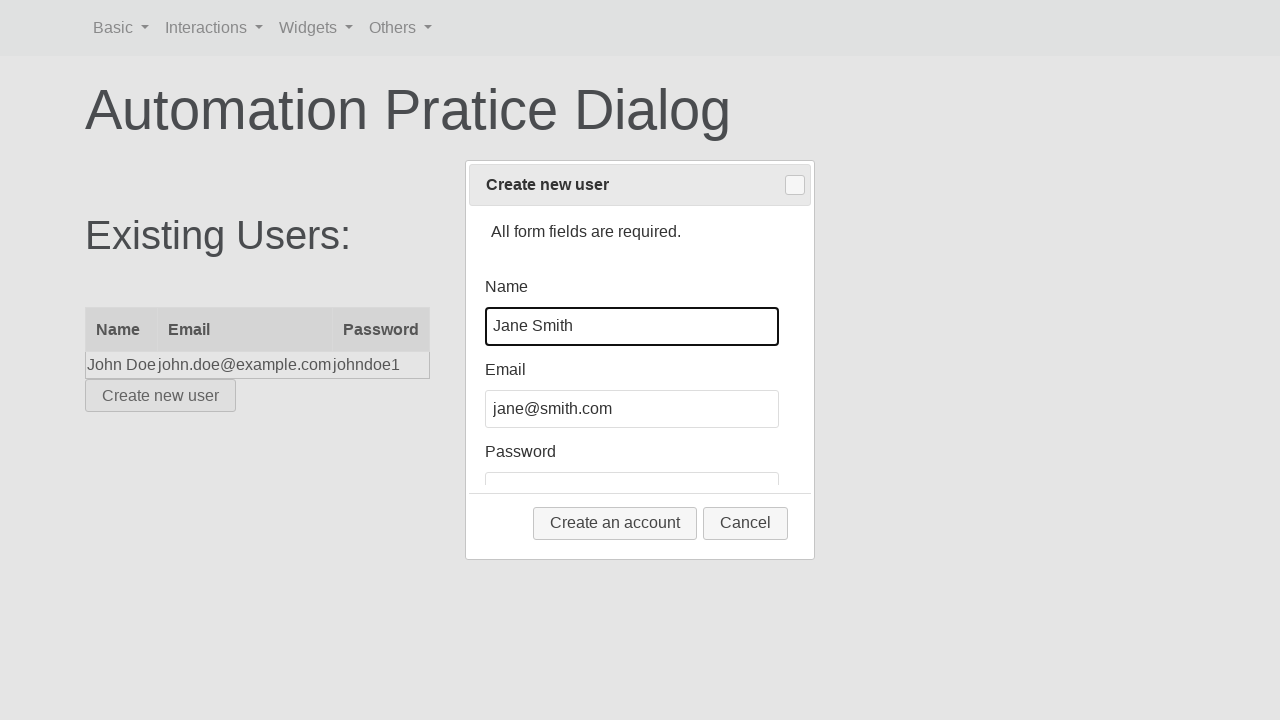

Cleared name field on #name
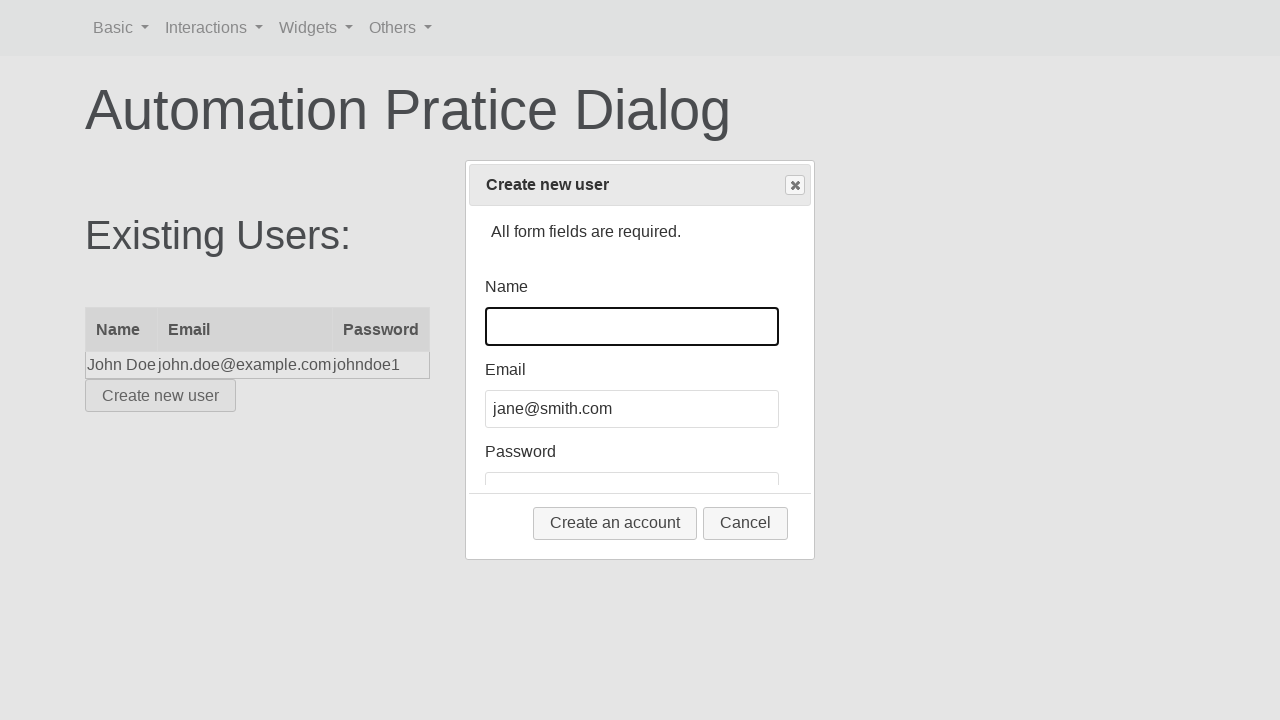

Filled name field with 'Jane Nowak' on #name
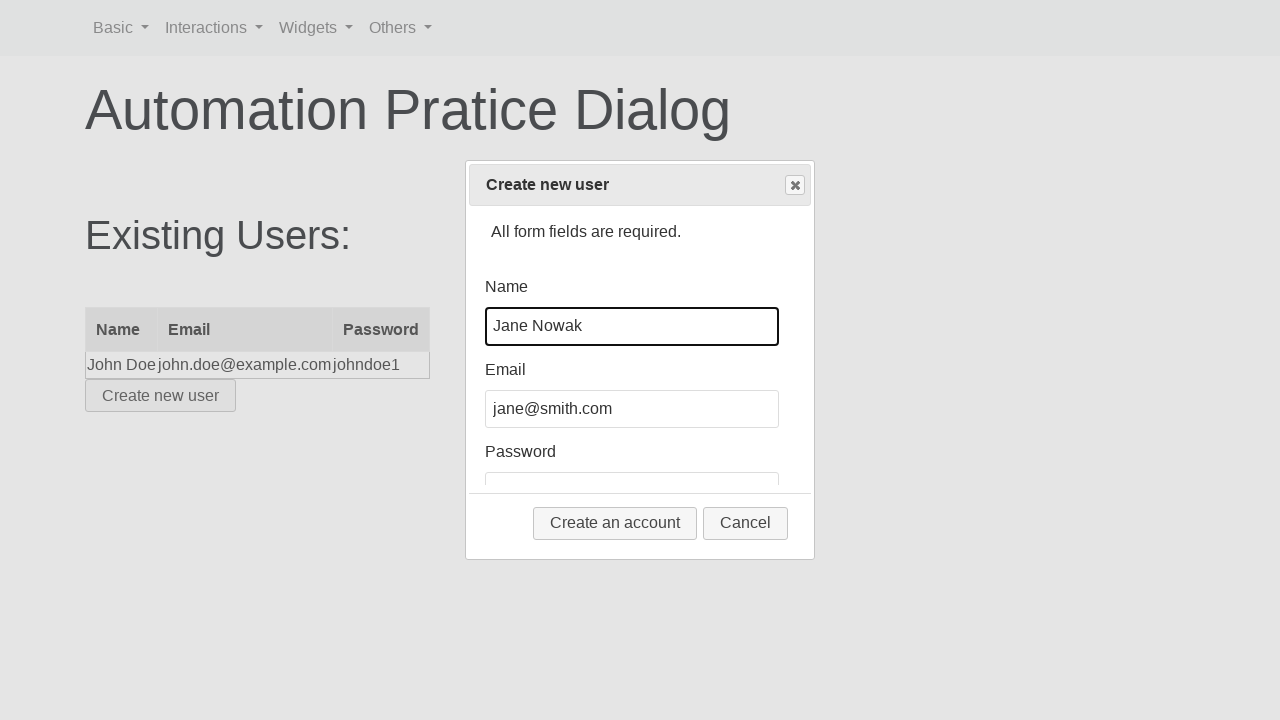

Cleared email field on #email
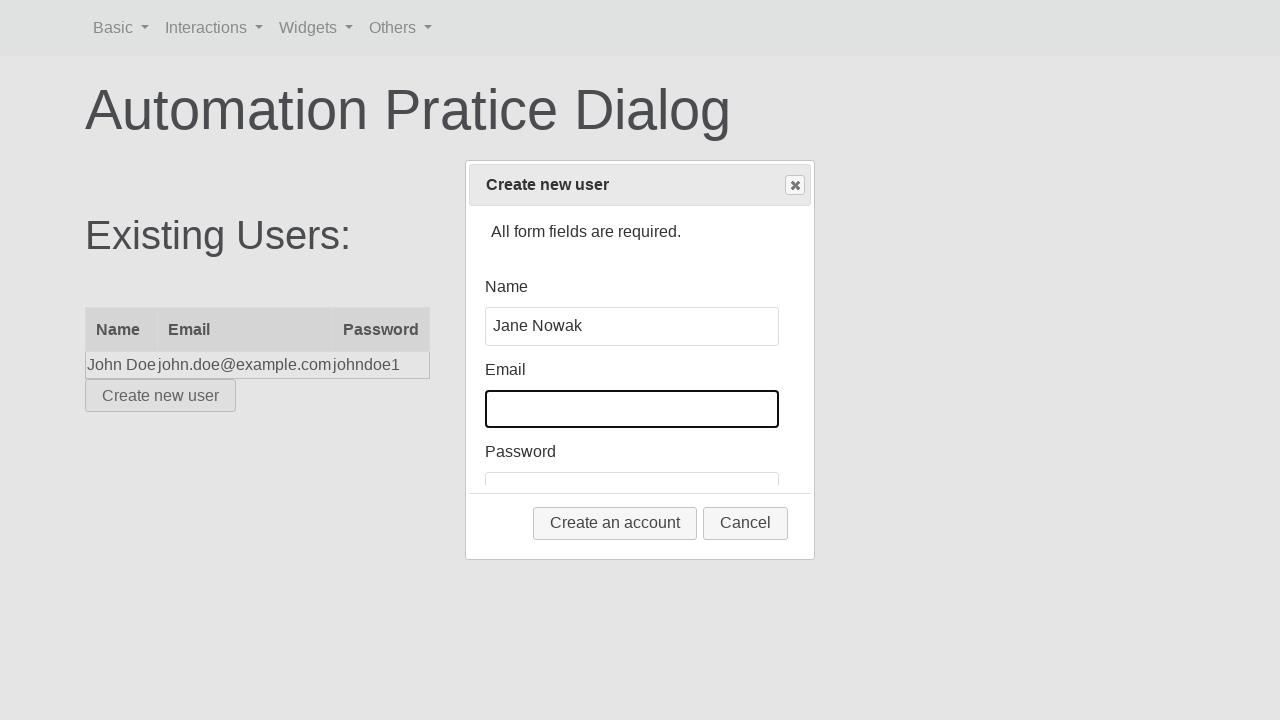

Filled email field with 'testuser7892@gmail.com' on #email
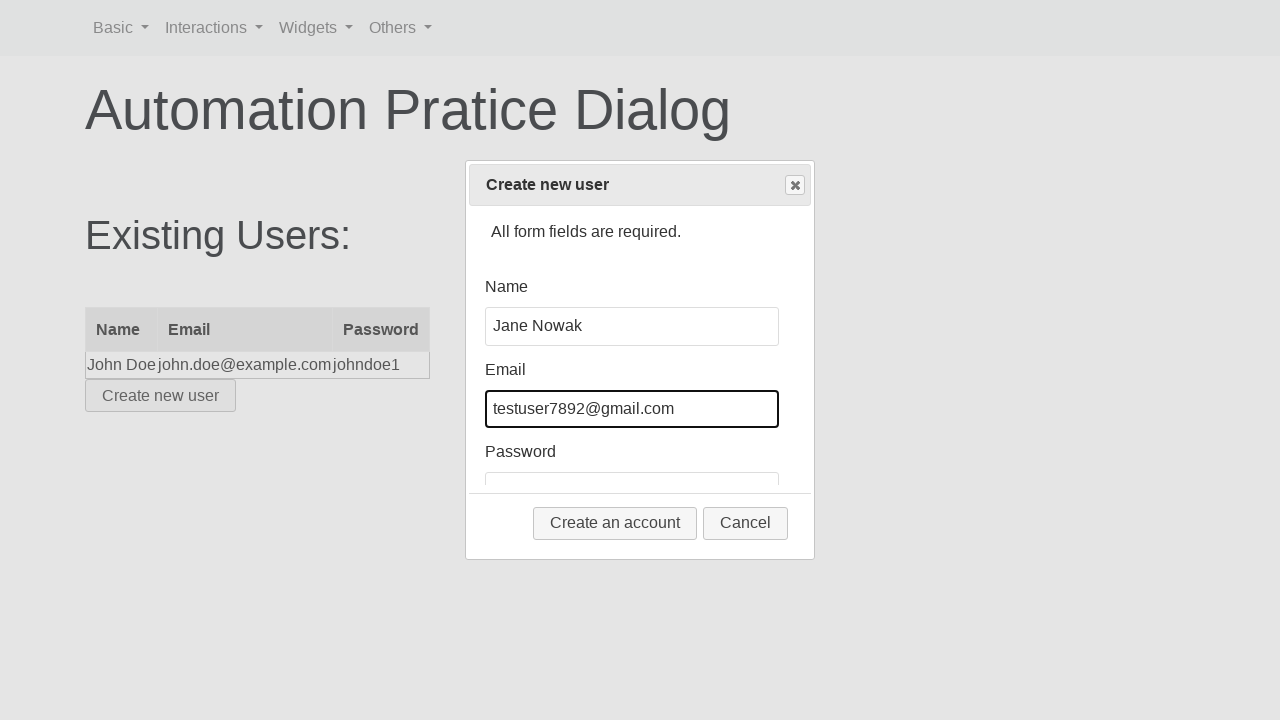

Cleared password field on #password
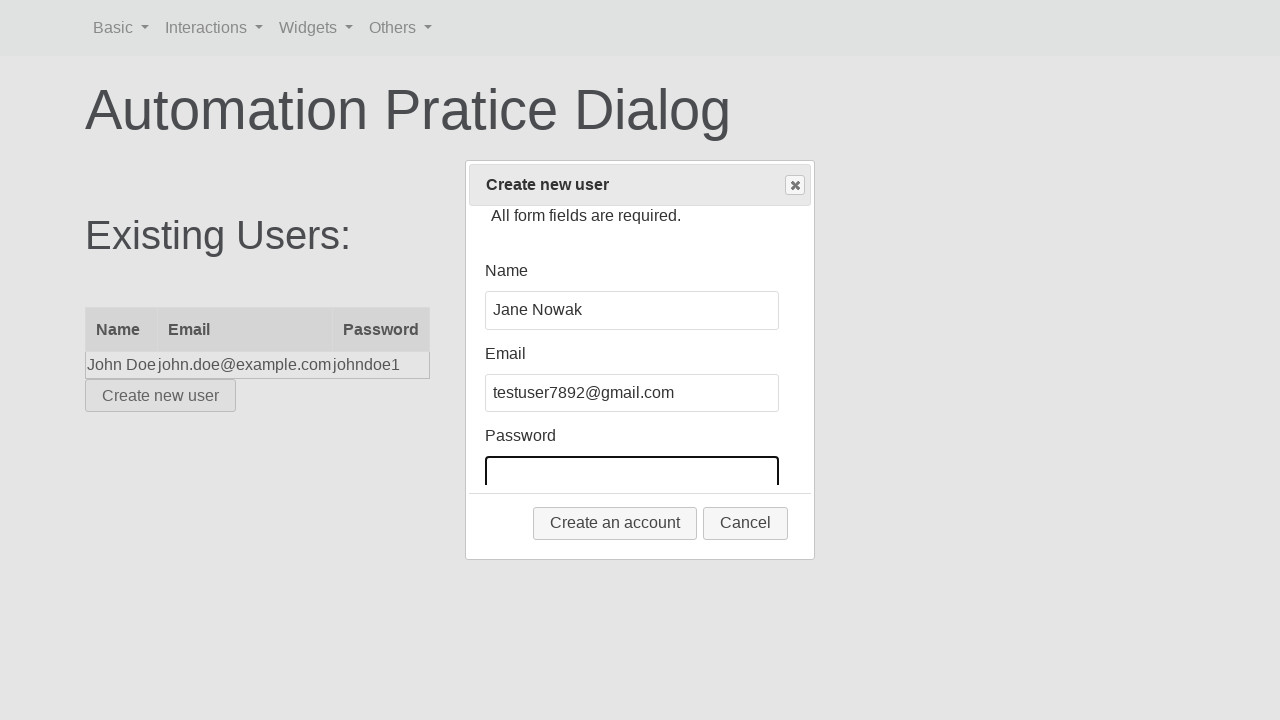

Filled password field with 'Kl23asD' on #password
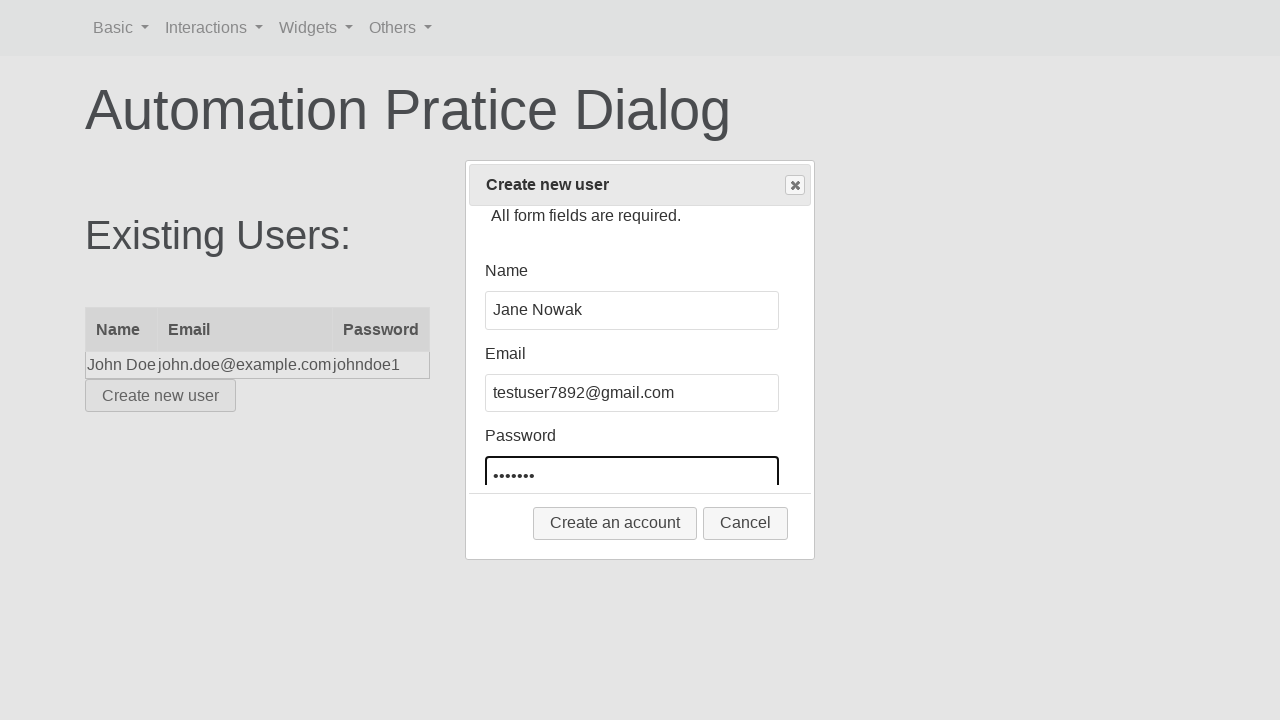

Clicked 'Create an account' button to submit form at (615, 523) on button:text('Create an account')
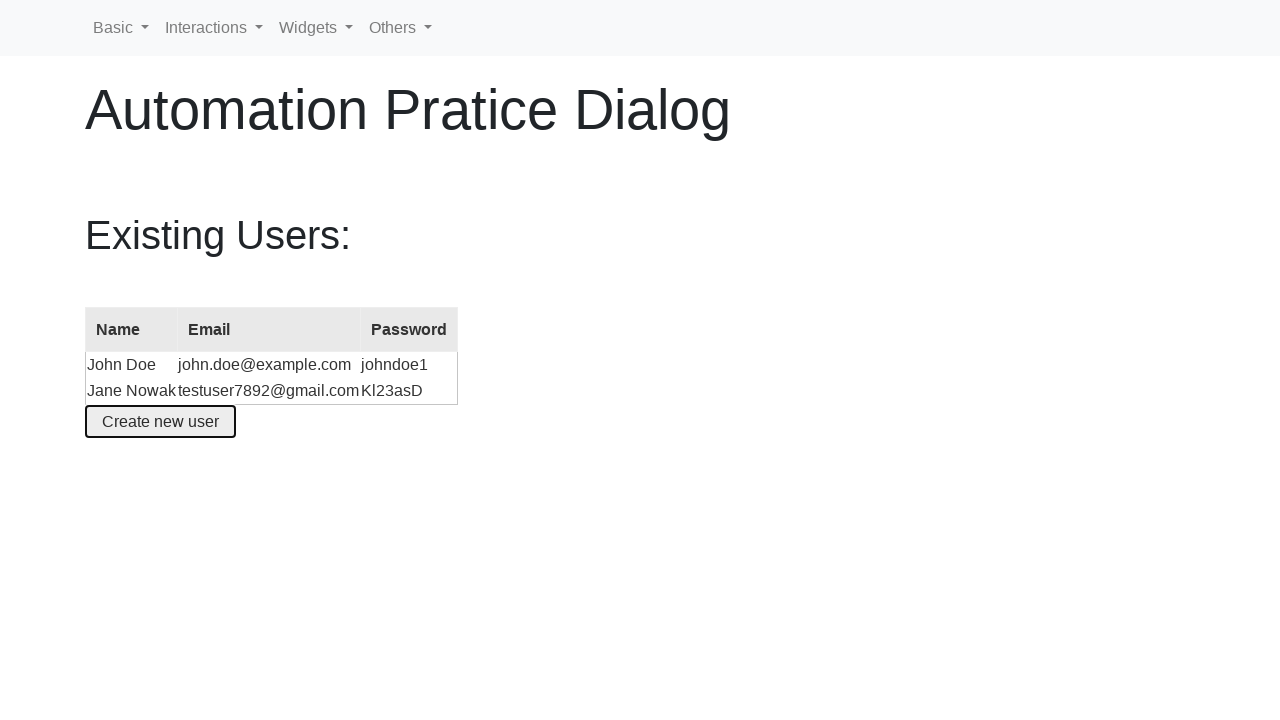

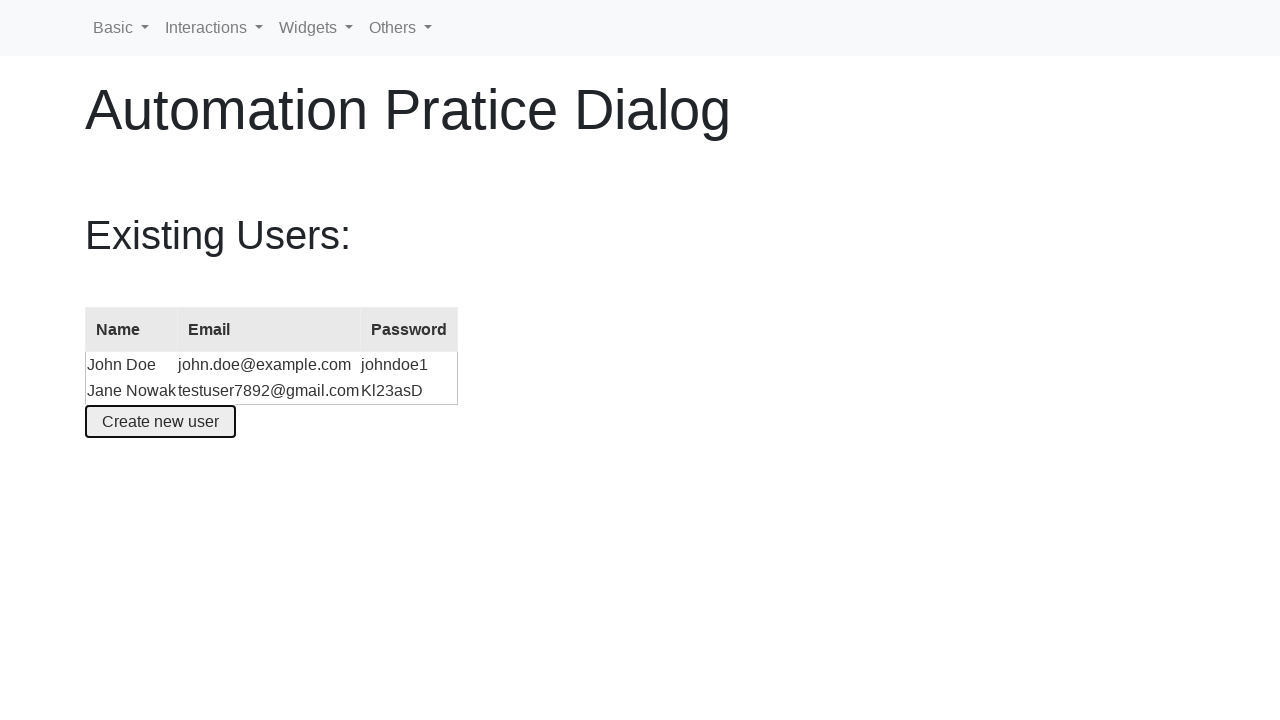